Tests adding a product to cart with a specific quantity and verifying it appears in the cart

Starting URL: https://cms.demo.katalon.com/product/flying-ninja/

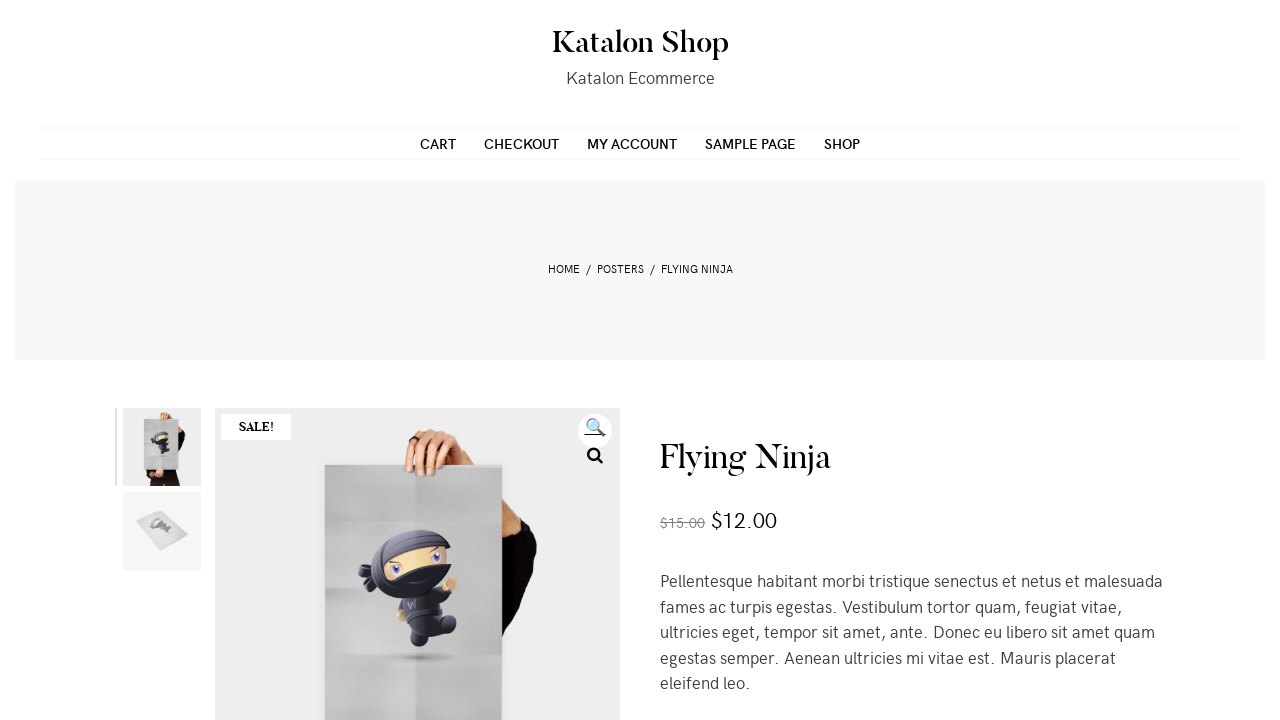

Scrolled quantity input into view
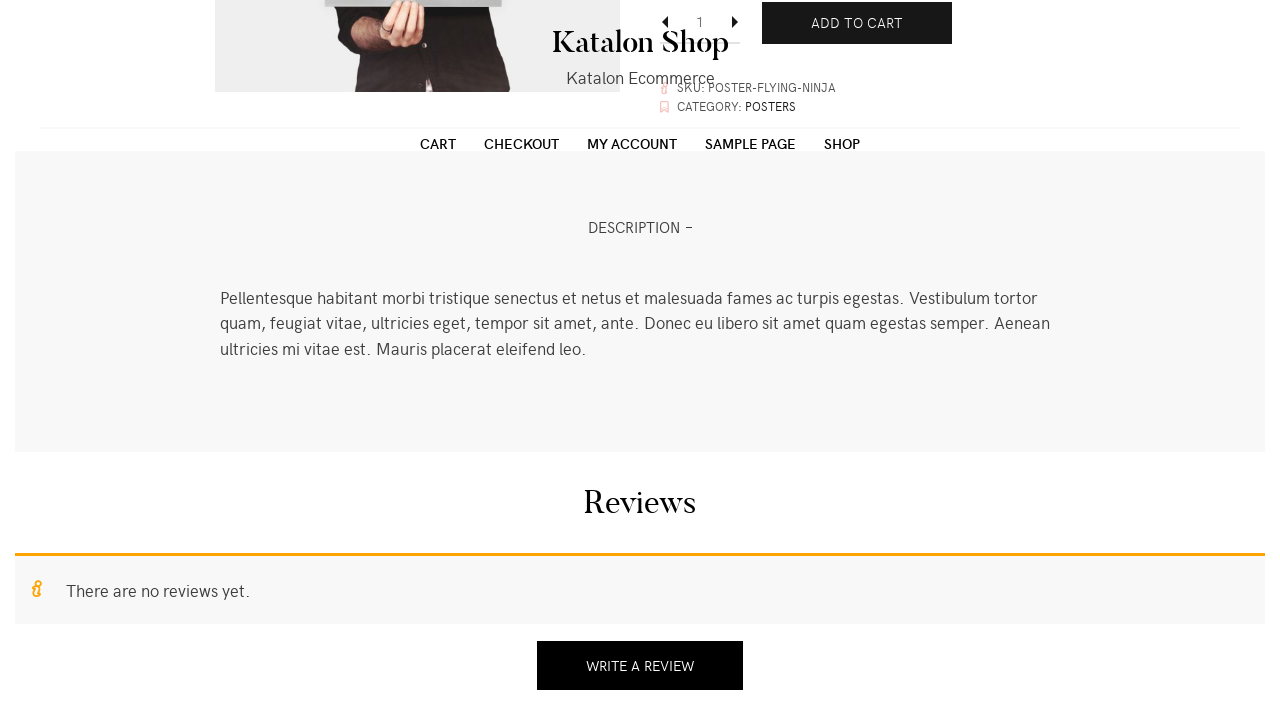

Cleared quantity input field on input[type='number']
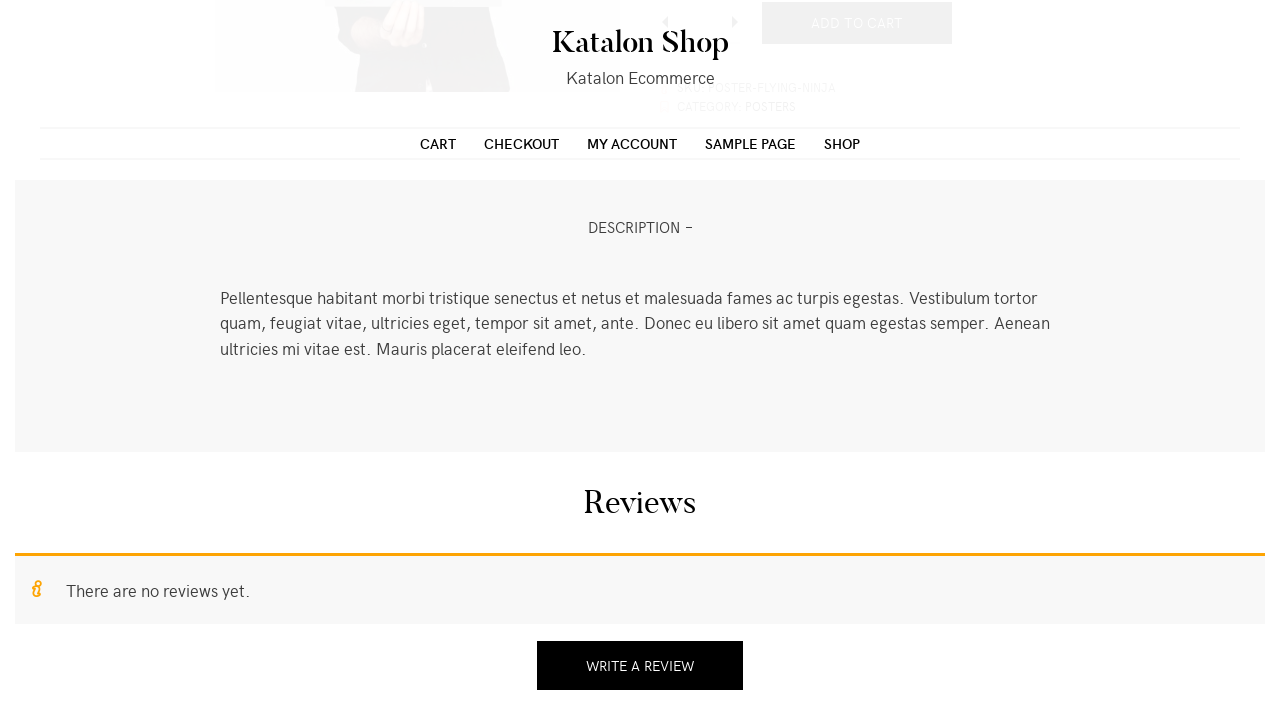

Entered quantity value of 3 on input[type='number']
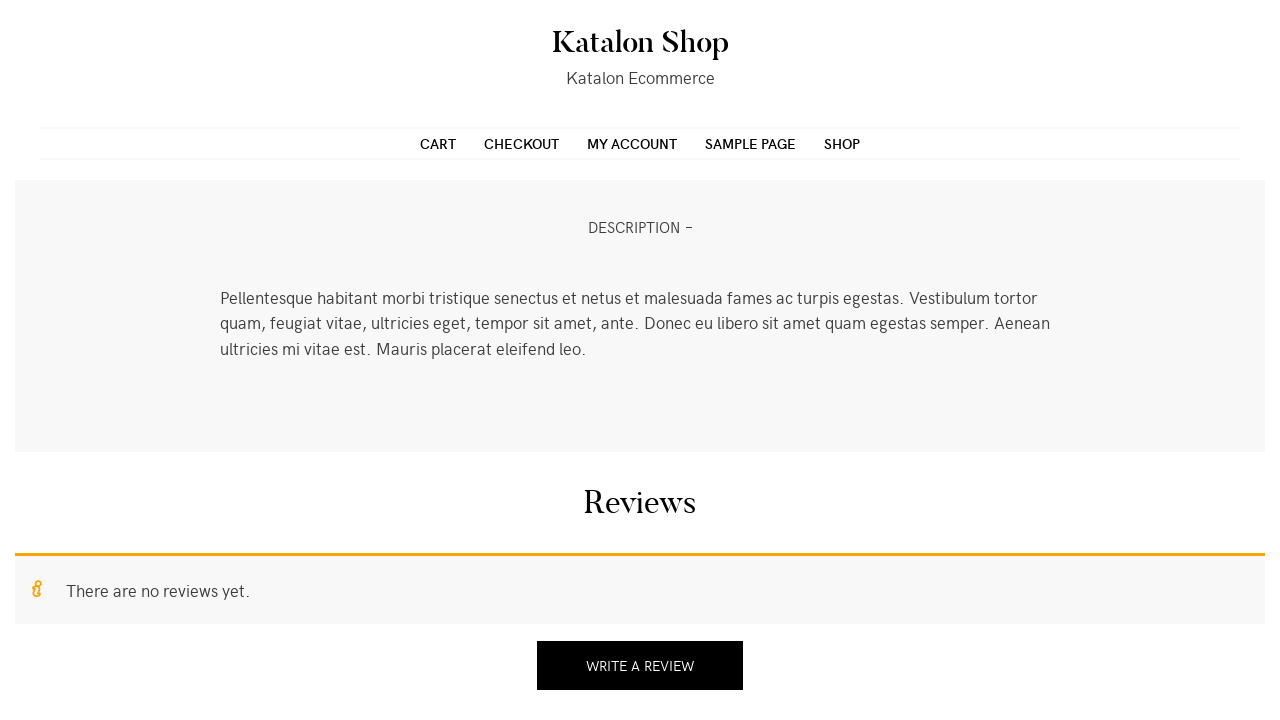

Clicked add to cart button at (857, 699) on button[name='add-to-cart']
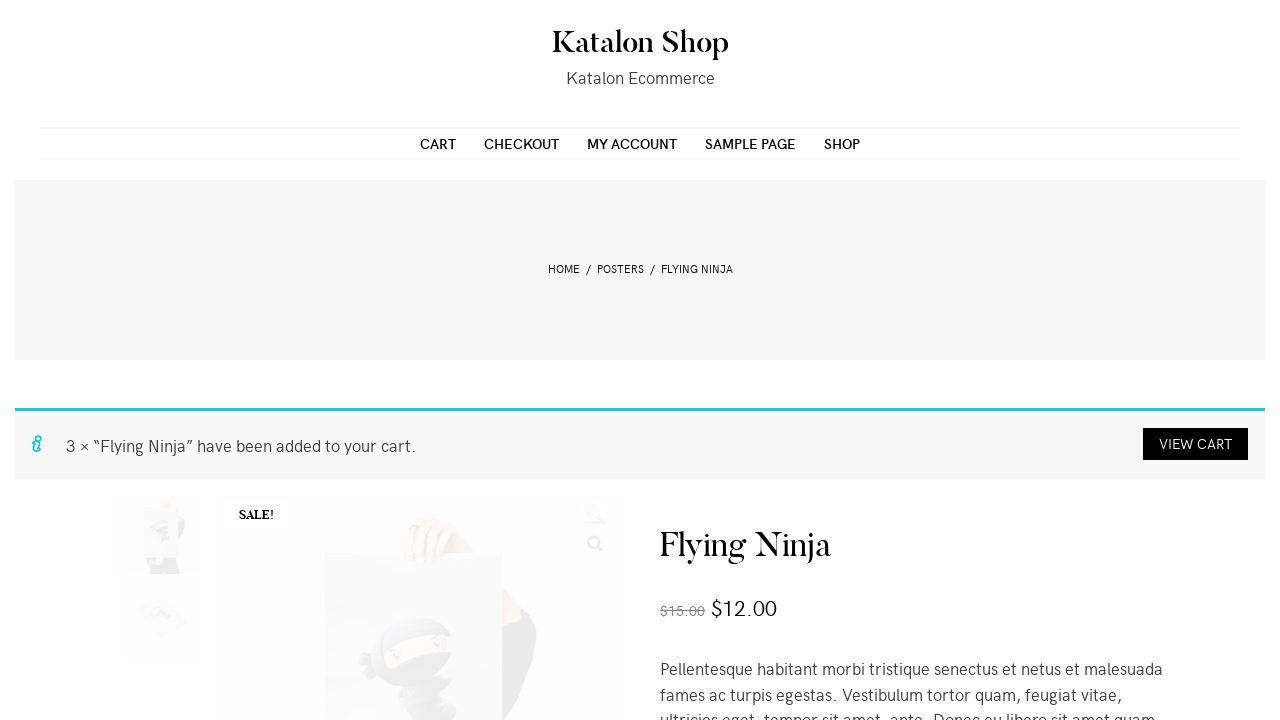

Product title appeared confirming product is added
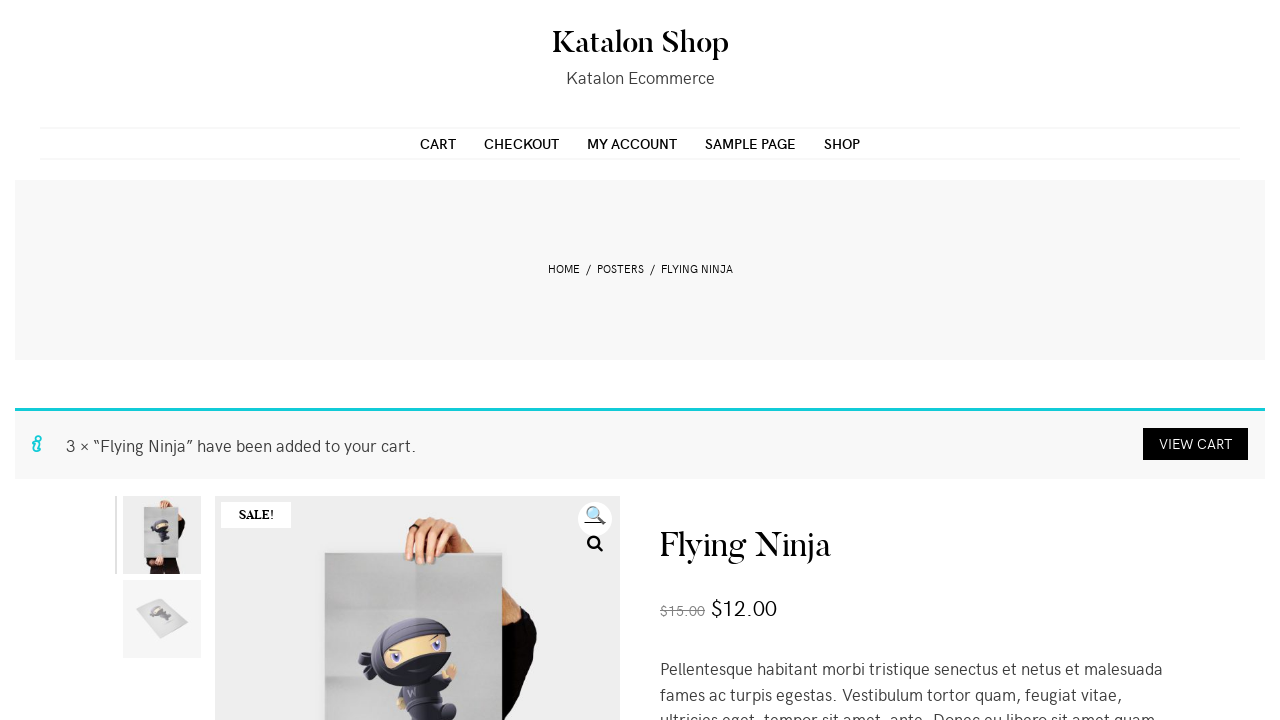

Clicked CART link to navigate to cart page at (438, 143) on text=CART
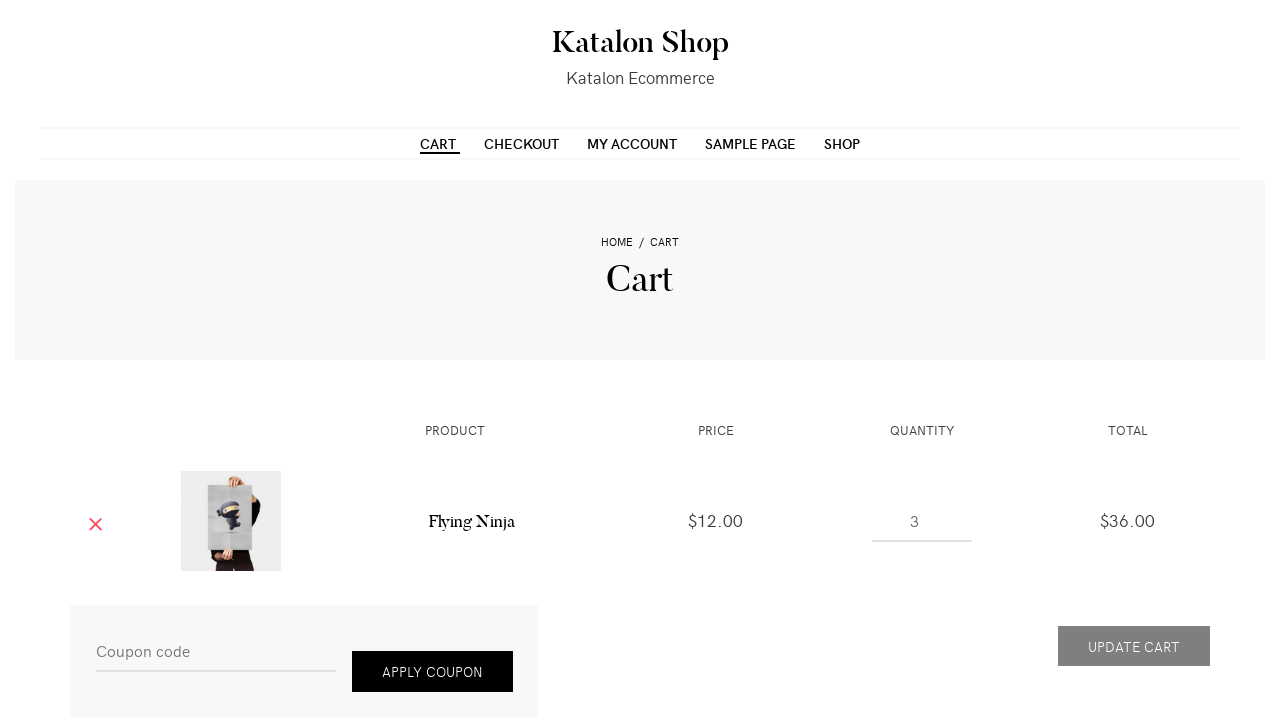

Cart page loaded and product appears in cart with quantity of 3
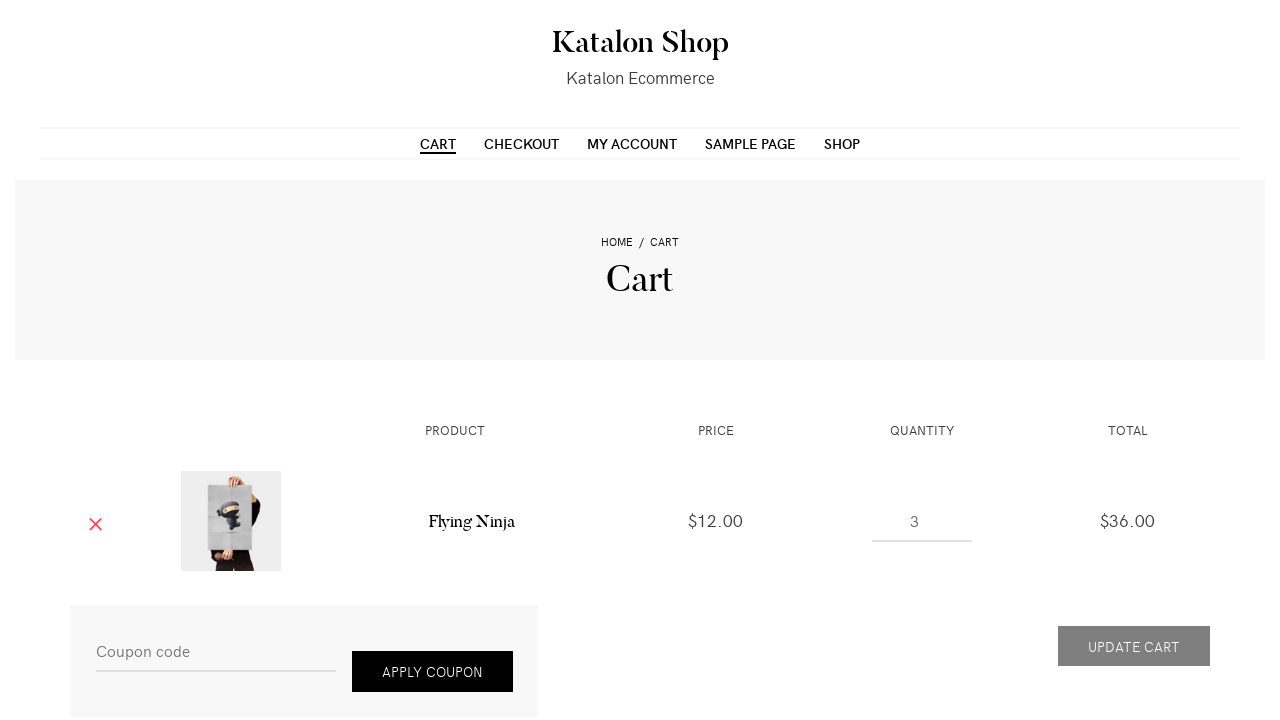

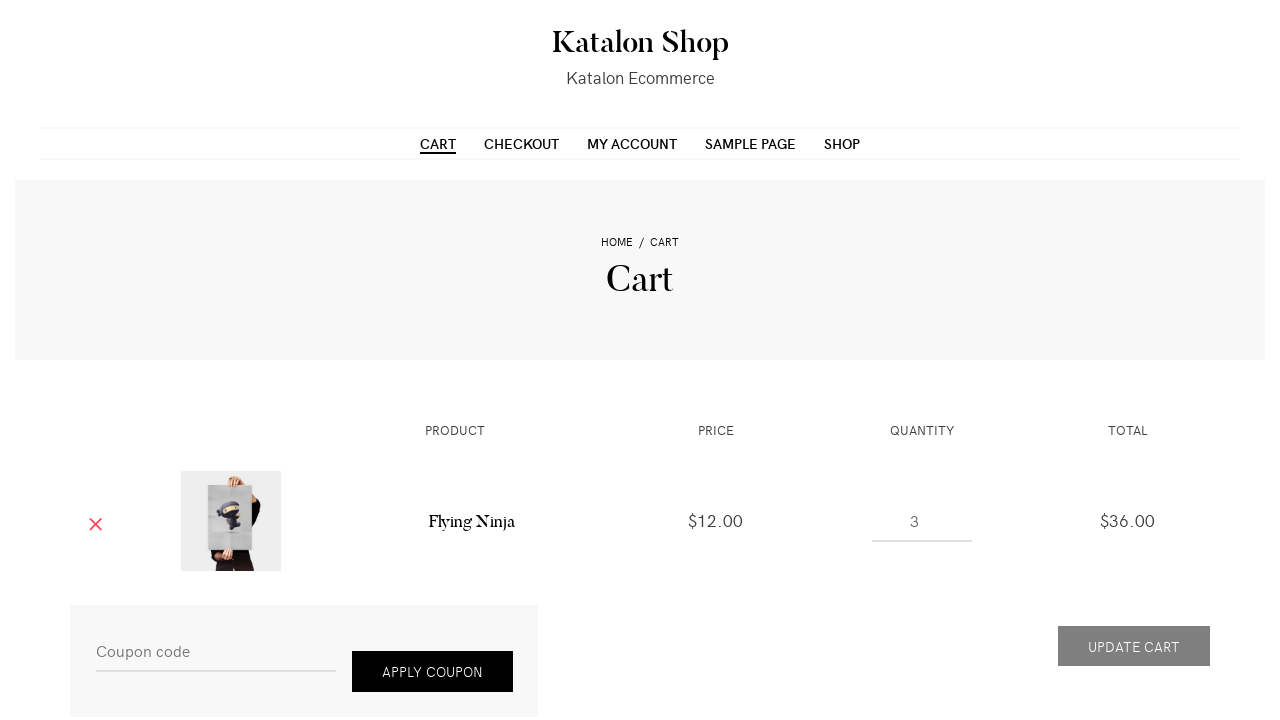